Tests the vowels and spaces filter button by clicking it and verifying the output contains only vowels and spaces

Starting URL: https://rioran.github.io/ru_vowels_filter/main.html

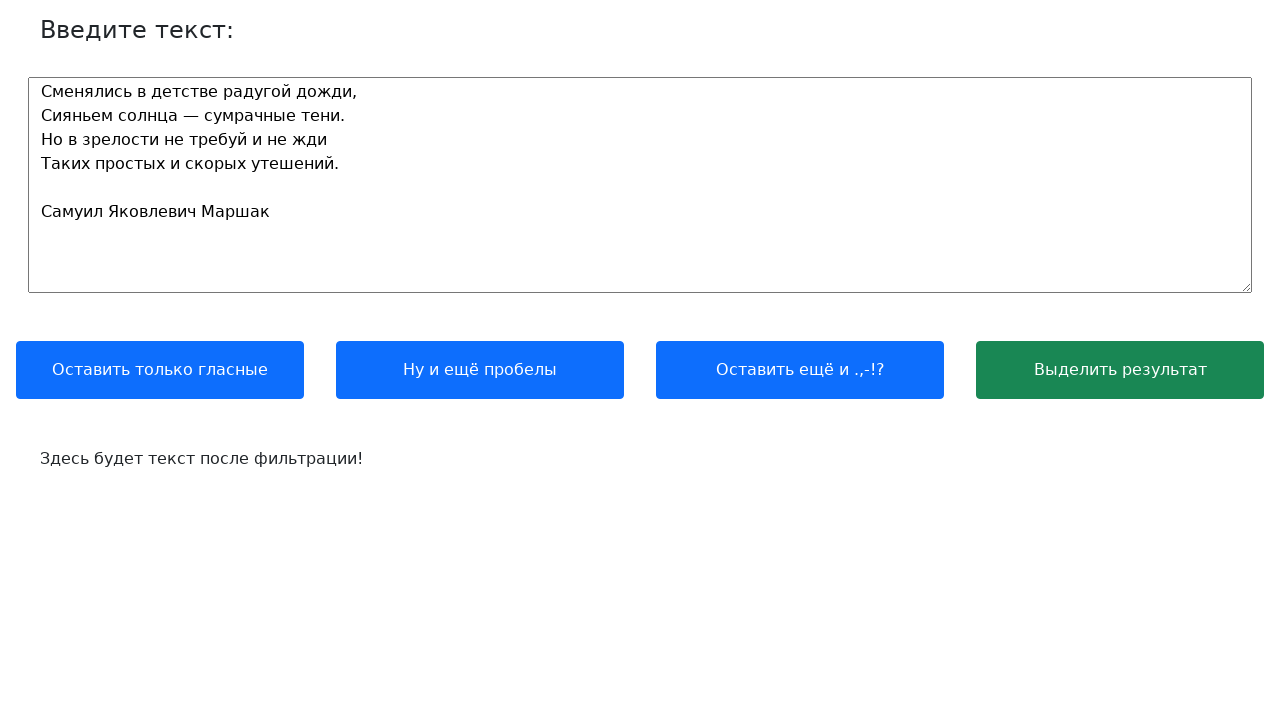

Waited for text input label to load
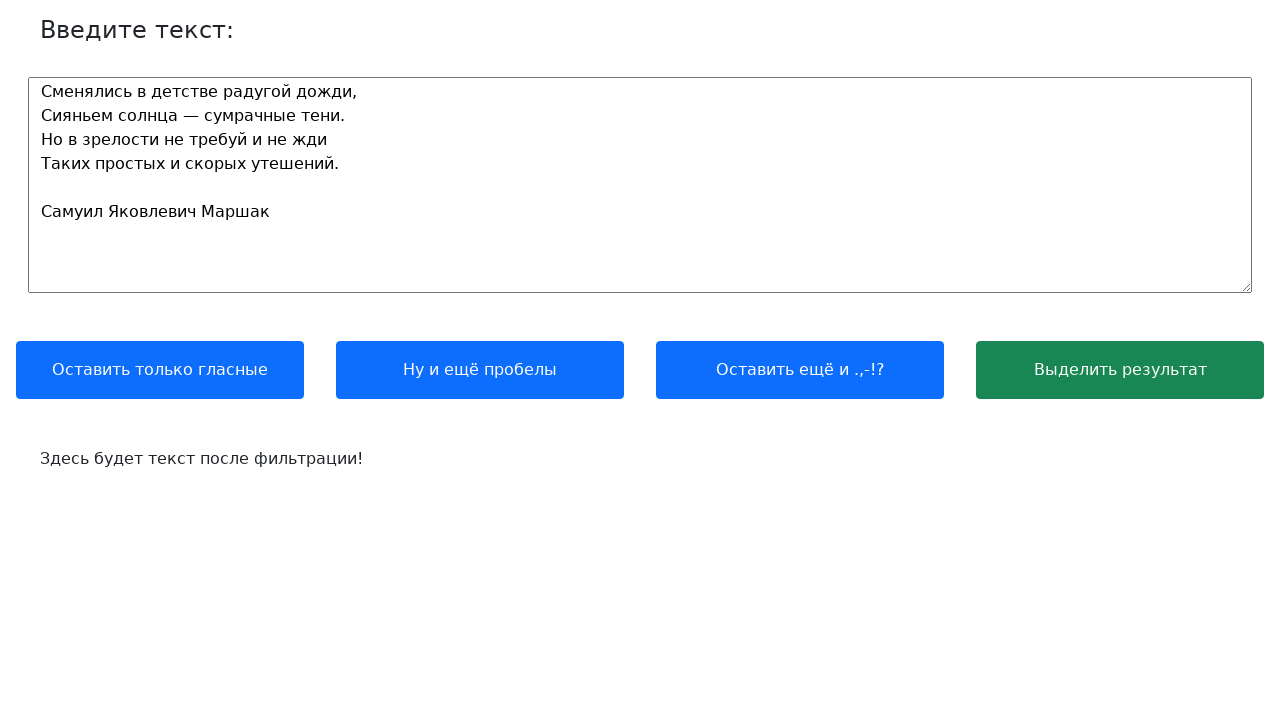

Clicked vowels and spaces filter button at (480, 370) on text=у и ещё пробелы
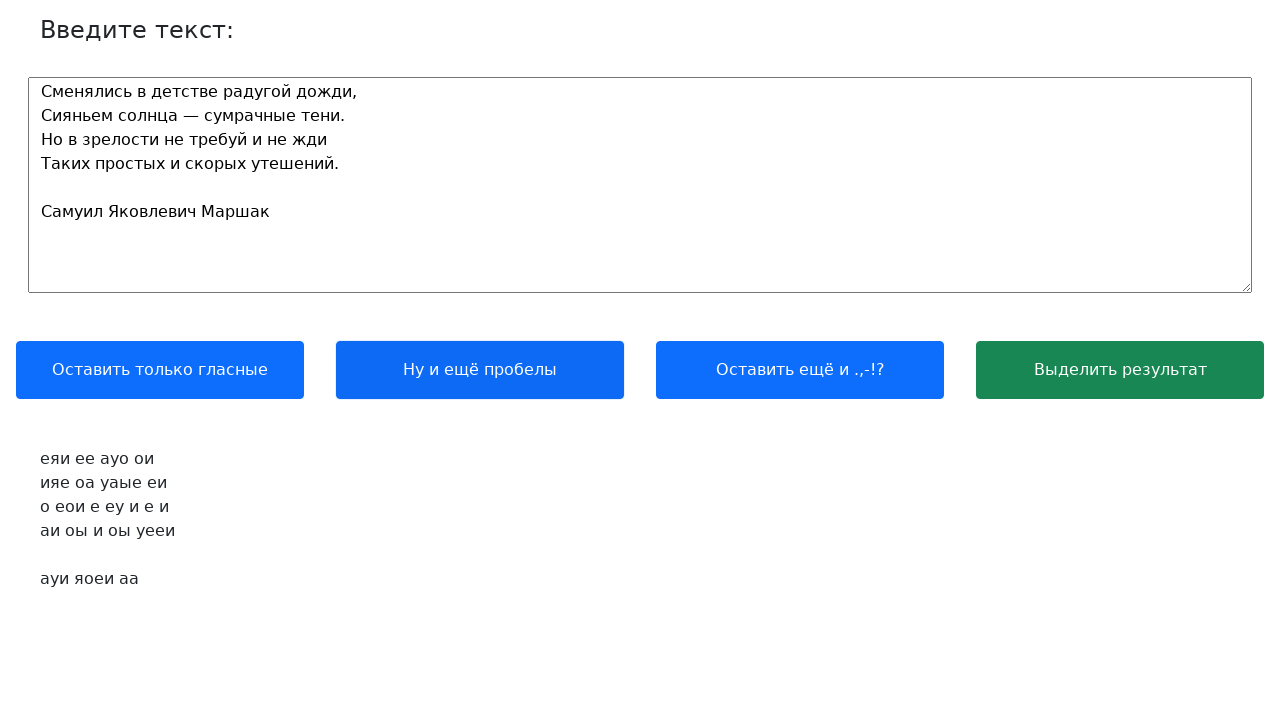

Output field updated after clicking filter button
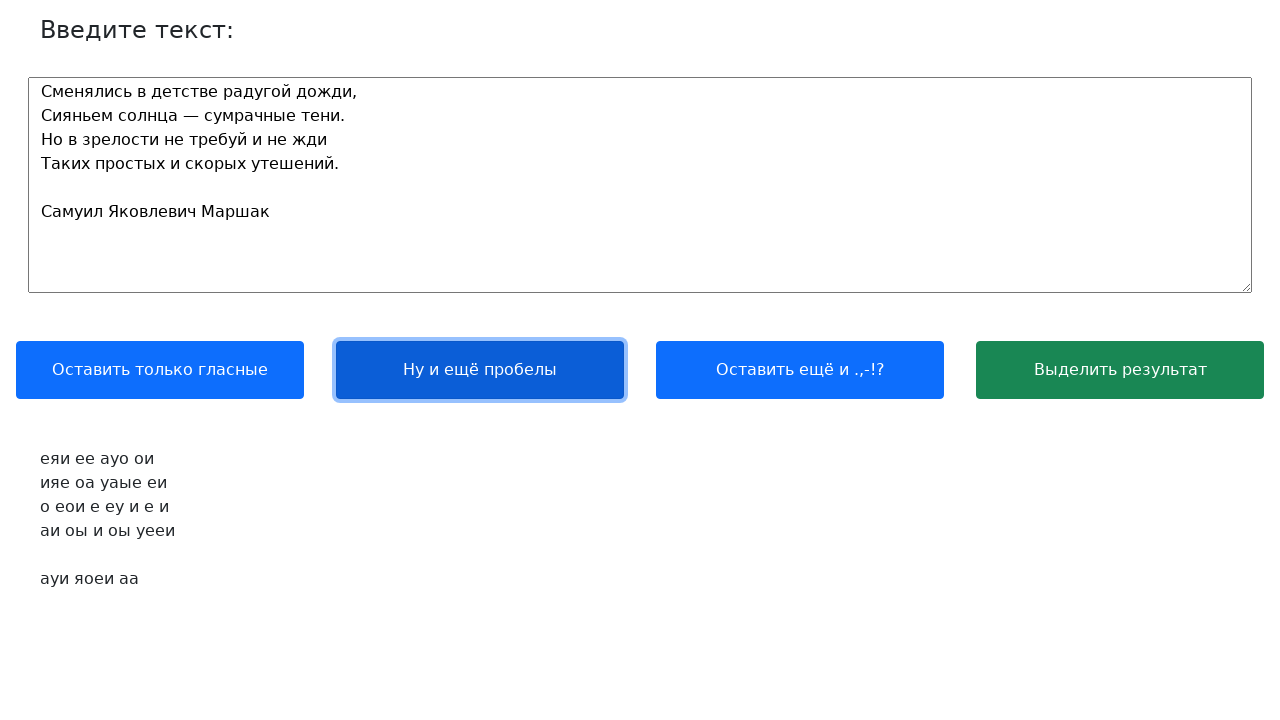

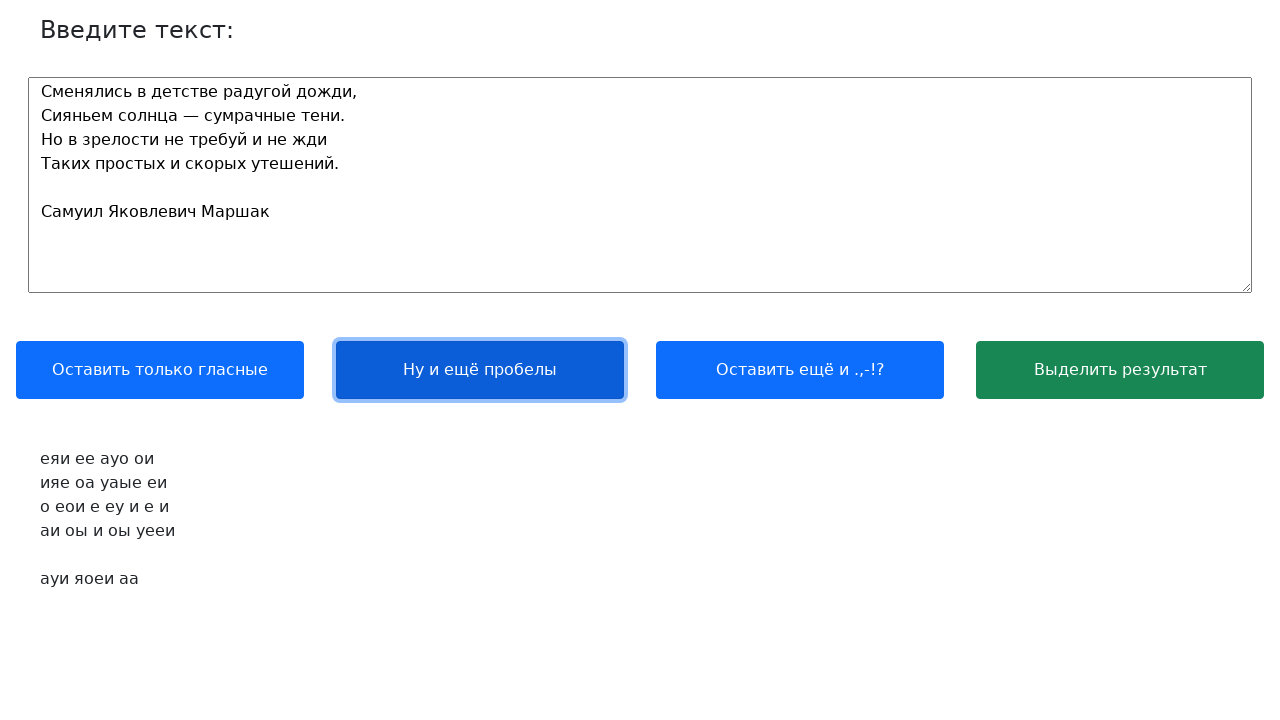